Tests dropdown selection functionality by selecting options using different methods (by value, visible text, and index)

Starting URL: https://rahulshettyacademy.com/AutomationPractice/

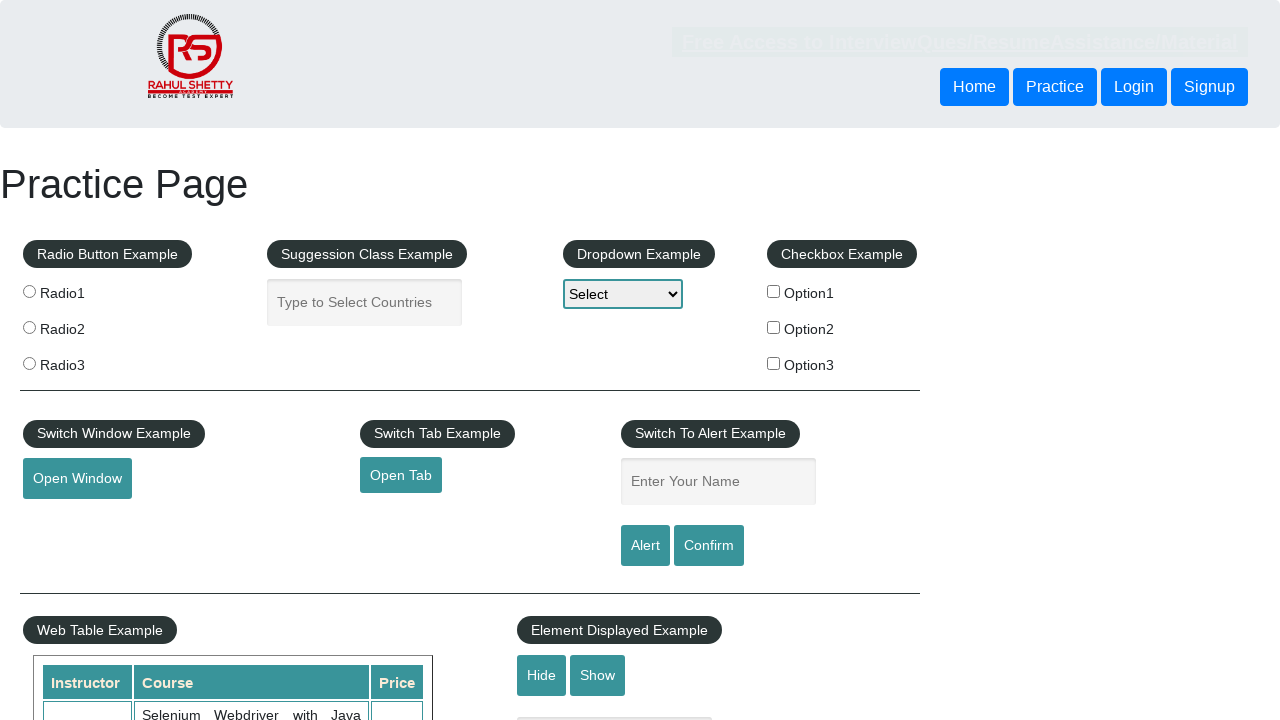

Navigated to AutomationPractice page
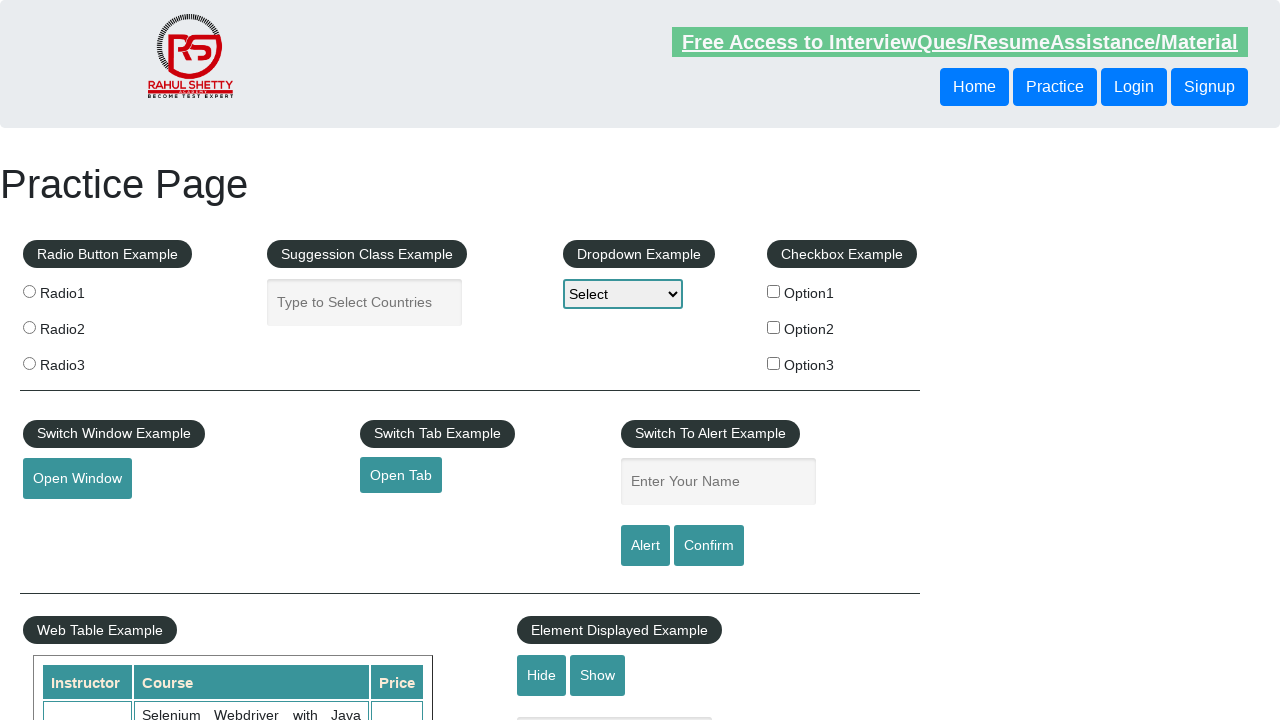

Selected dropdown option by value 'option3' on #dropdown-class-example
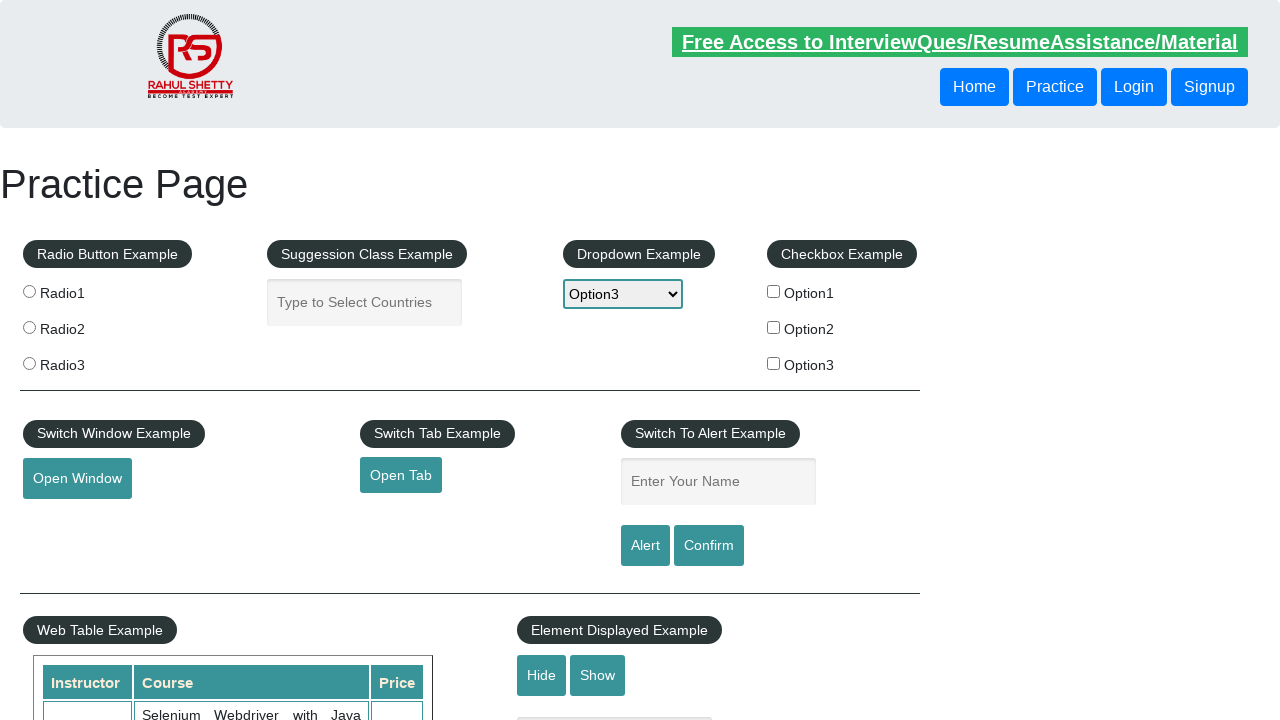

Selected dropdown option by visible text 'Option1' on #dropdown-class-example
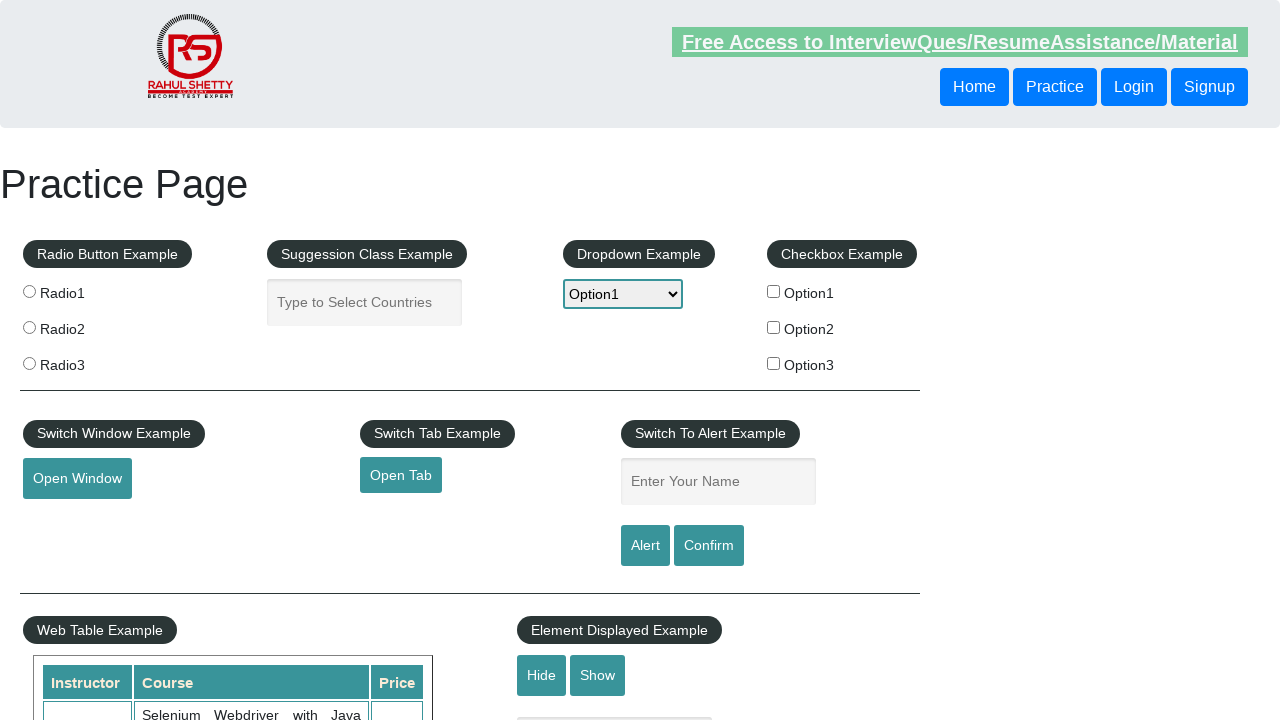

Selected dropdown option by index 2 on #dropdown-class-example
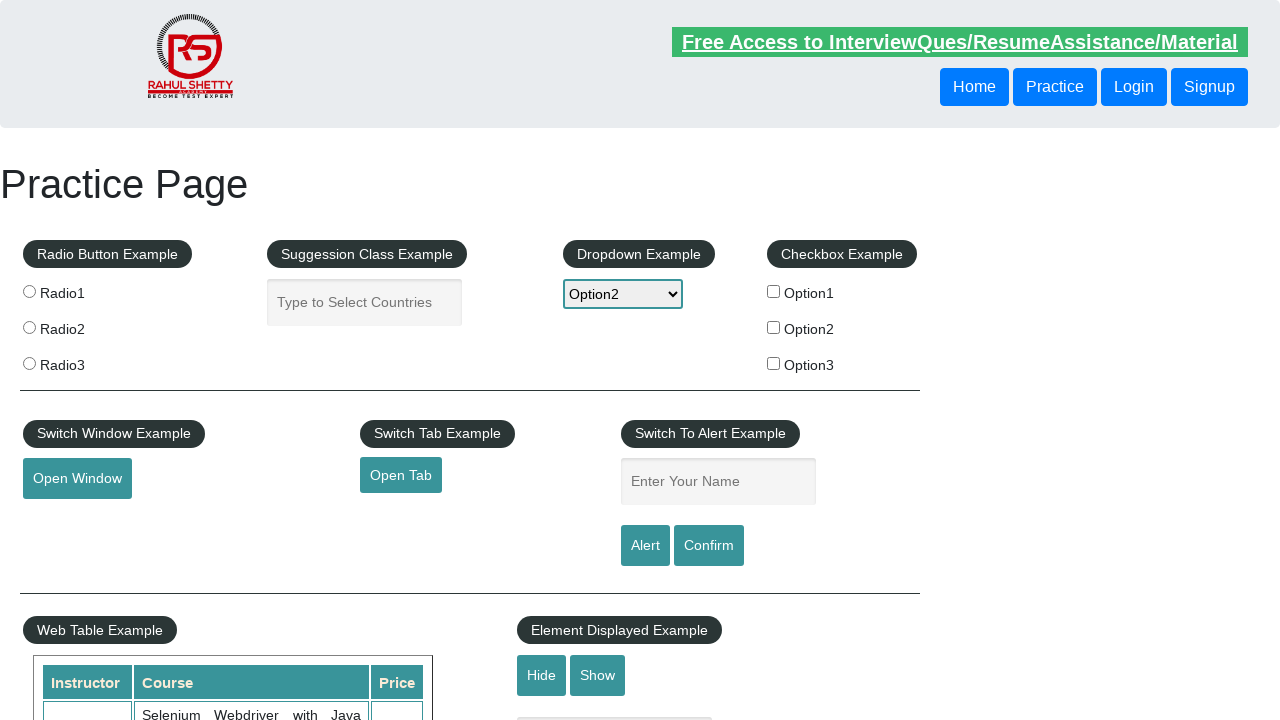

Retrieved selected option value
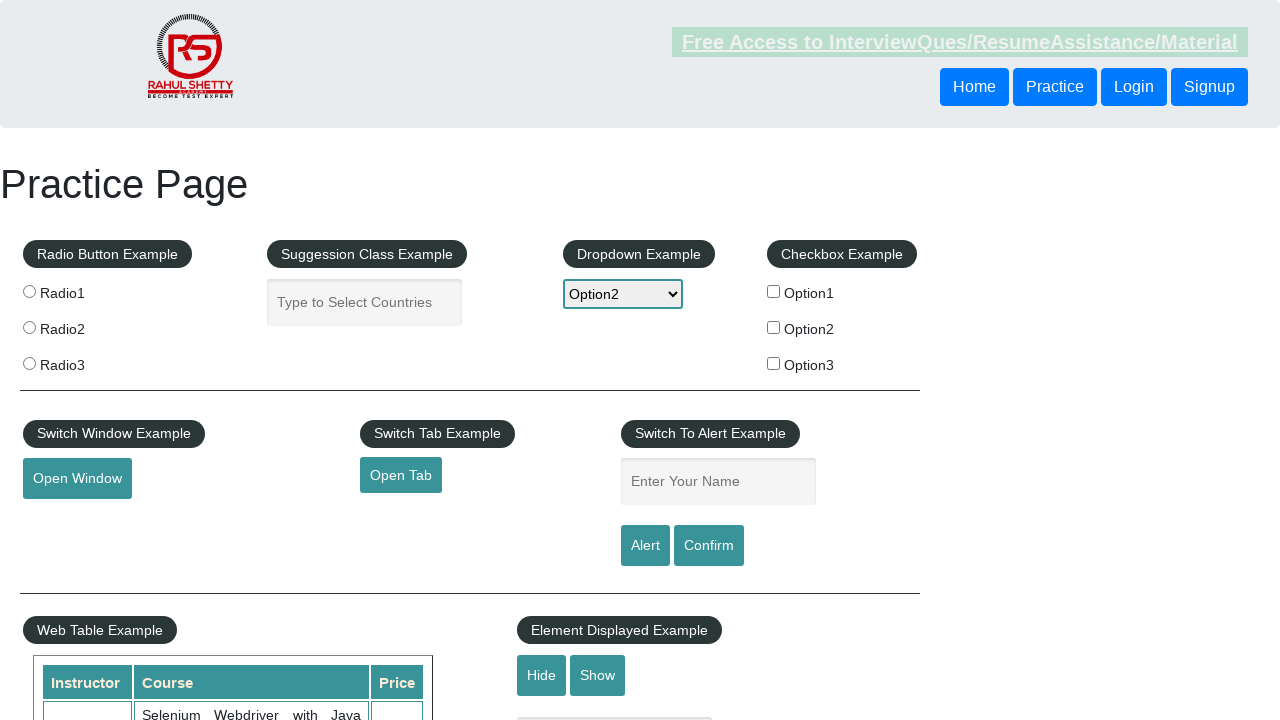

Retrieved selected option text
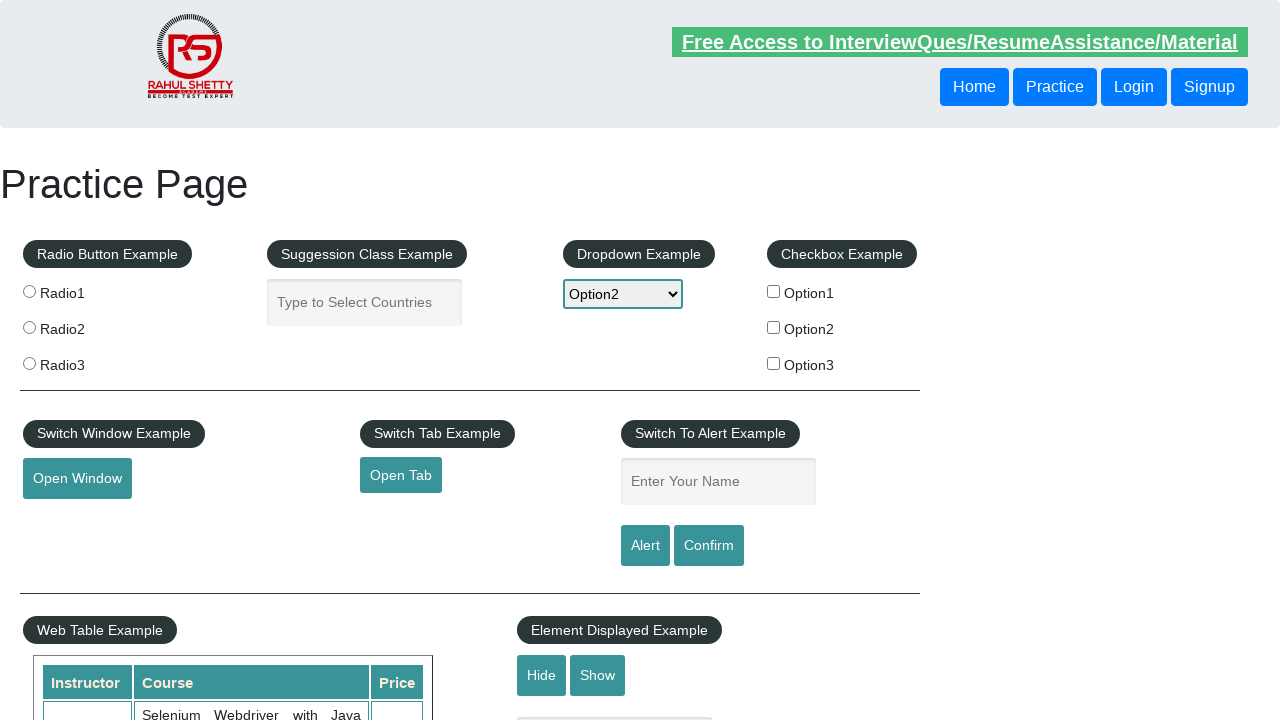

Printed selected option text: Option2
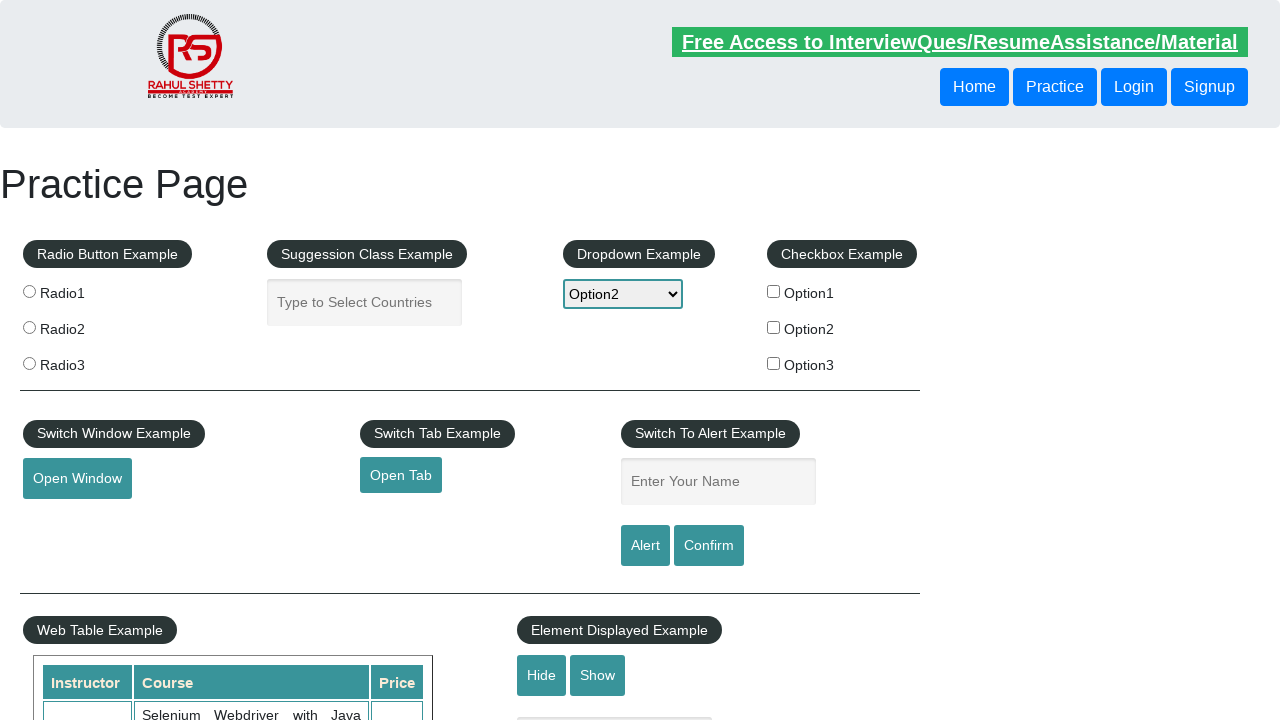

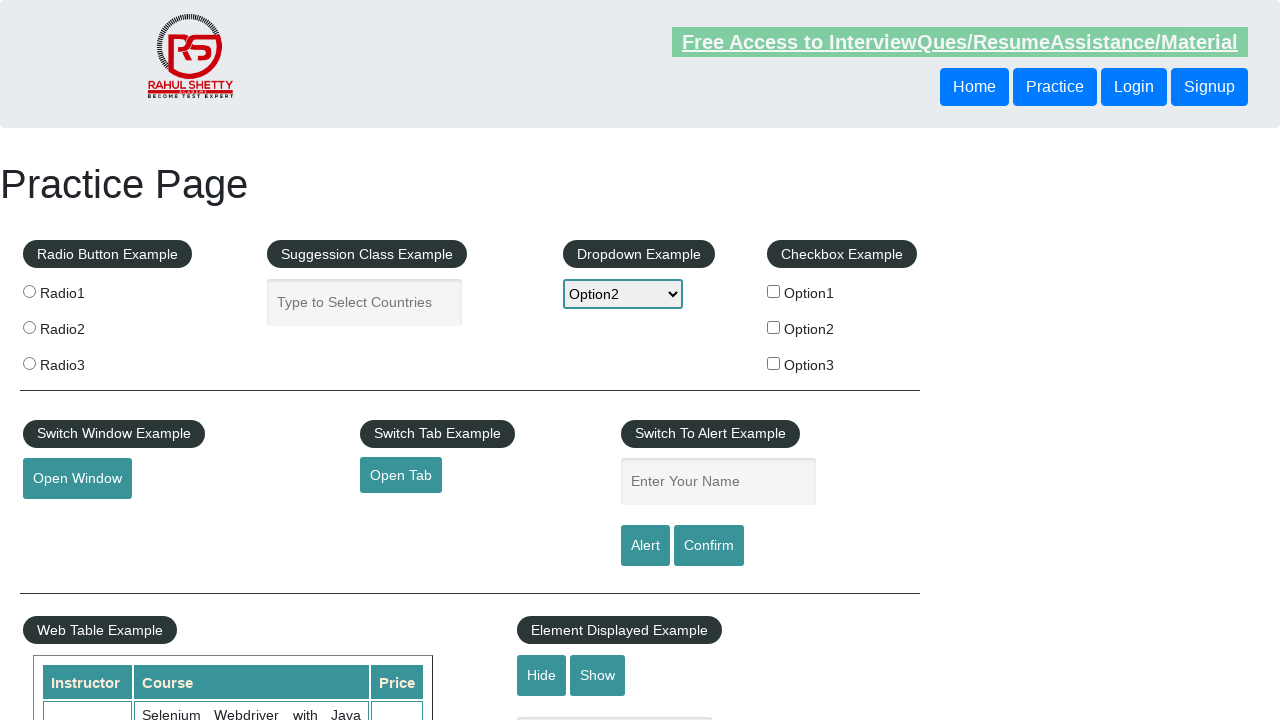